Navigates to a page with loading images and retrieves the src attribute of an element with id="award"

Starting URL: https://bonigarcia.dev/selenium-webdriver-java/loading-images.html

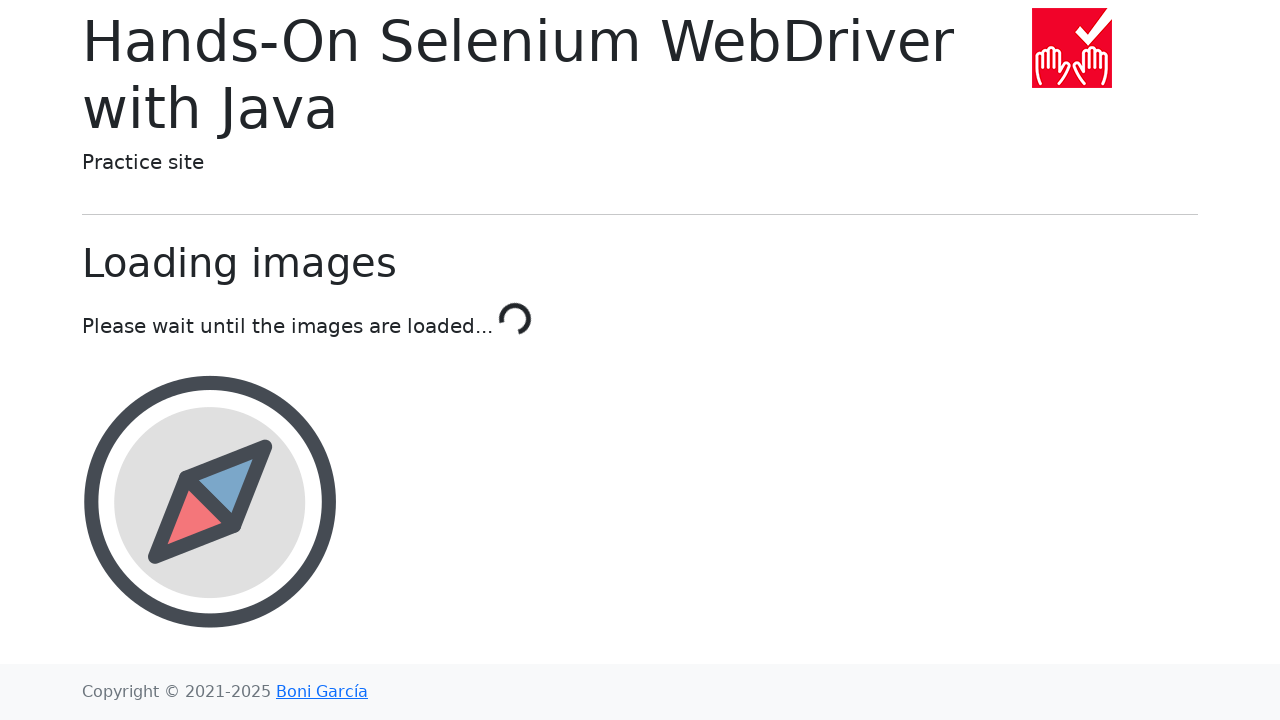

Navigated to loading images page
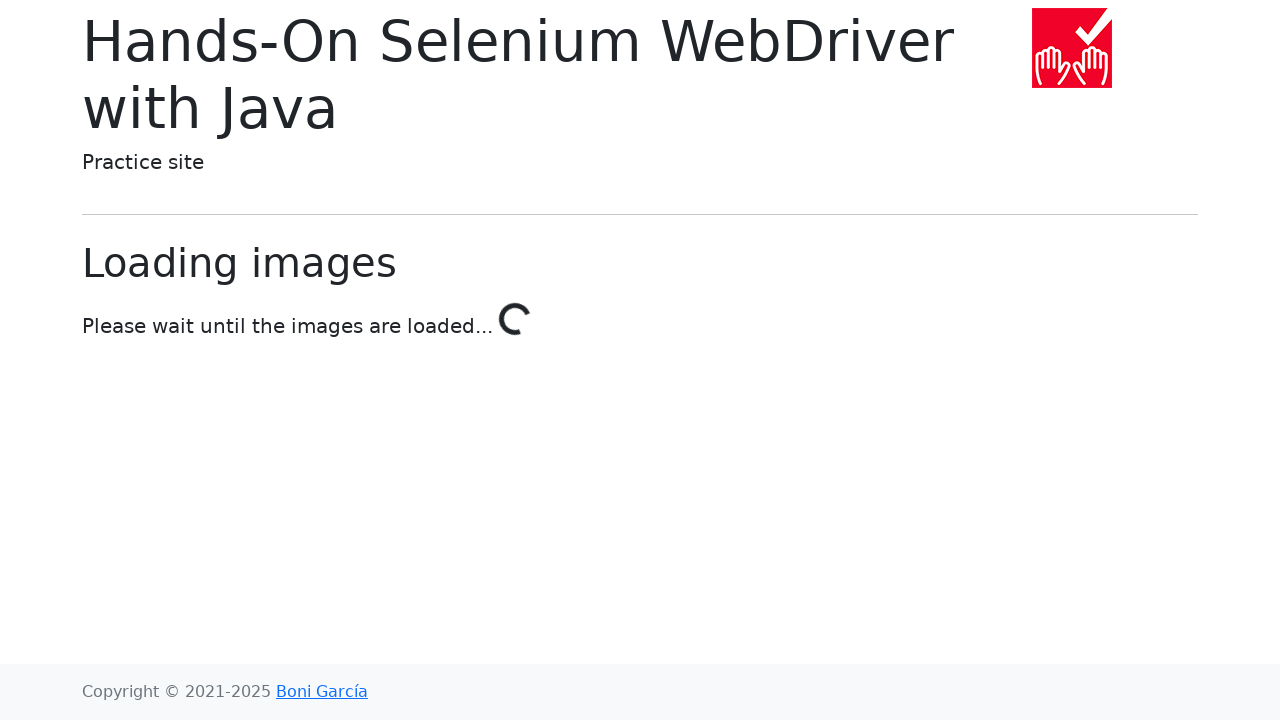

Waited for award element to be present
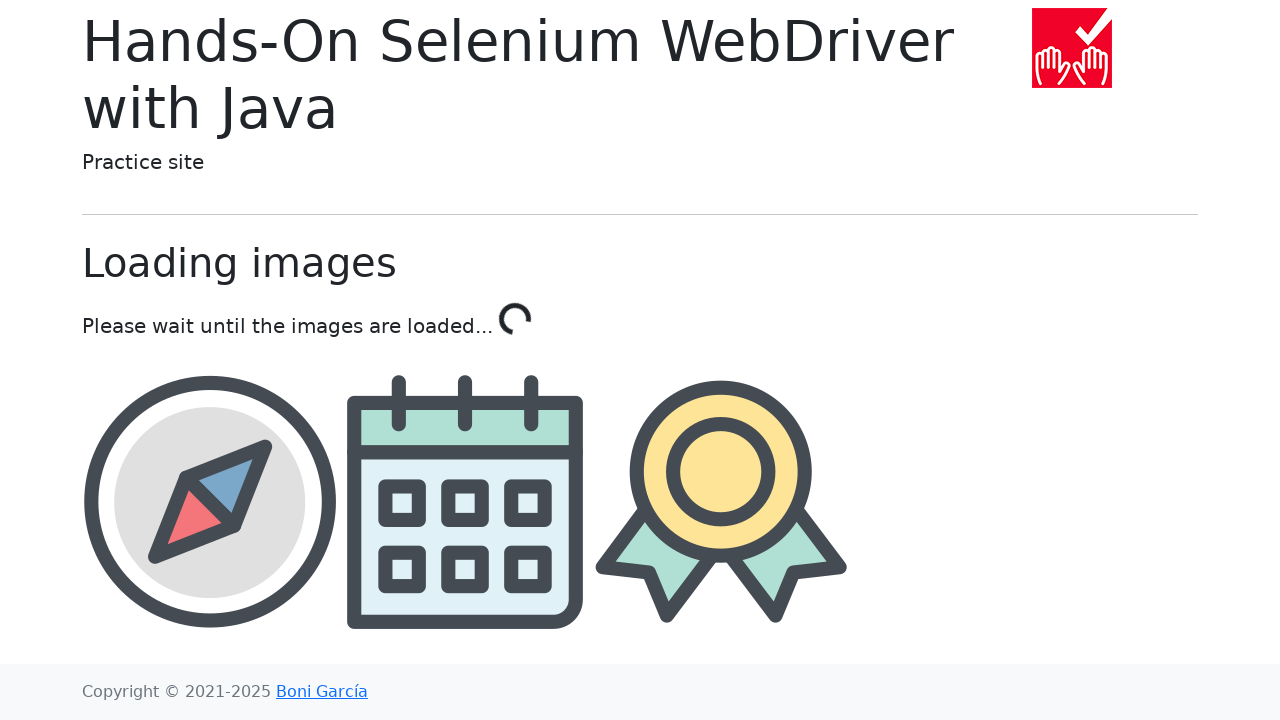

Located award element with id='award'
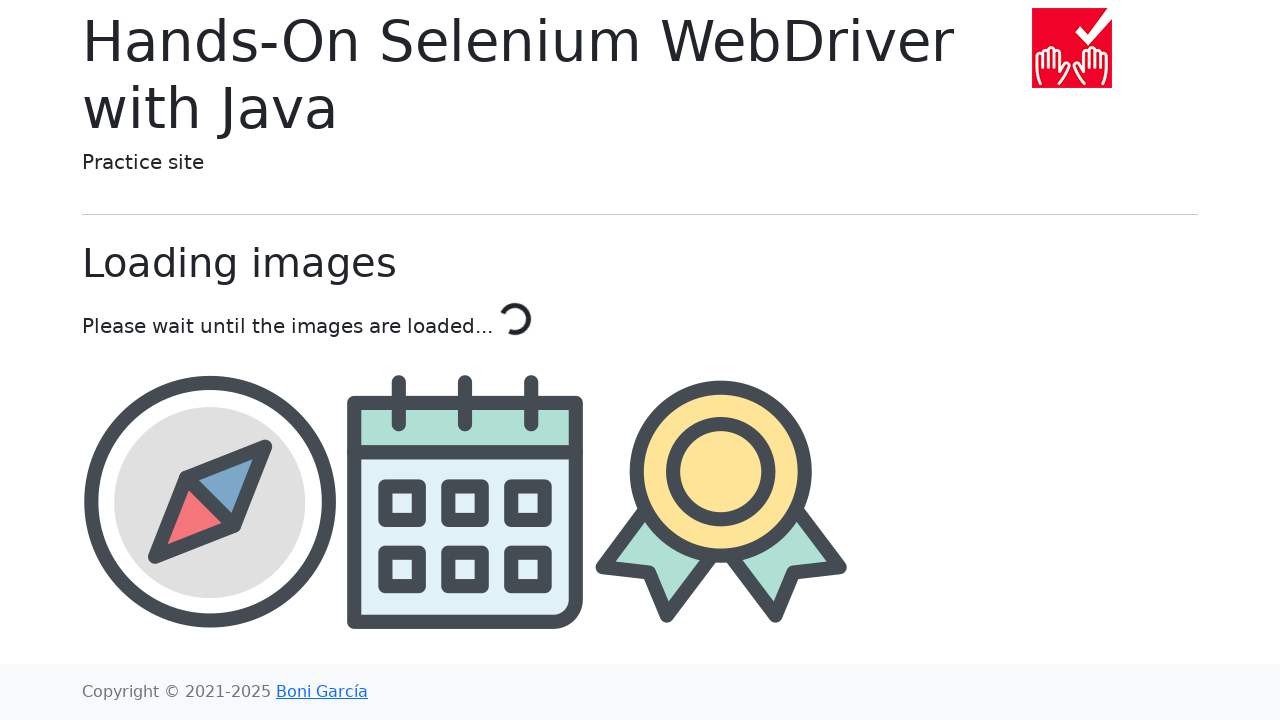

Retrieved src attribute from award element: img/award.png
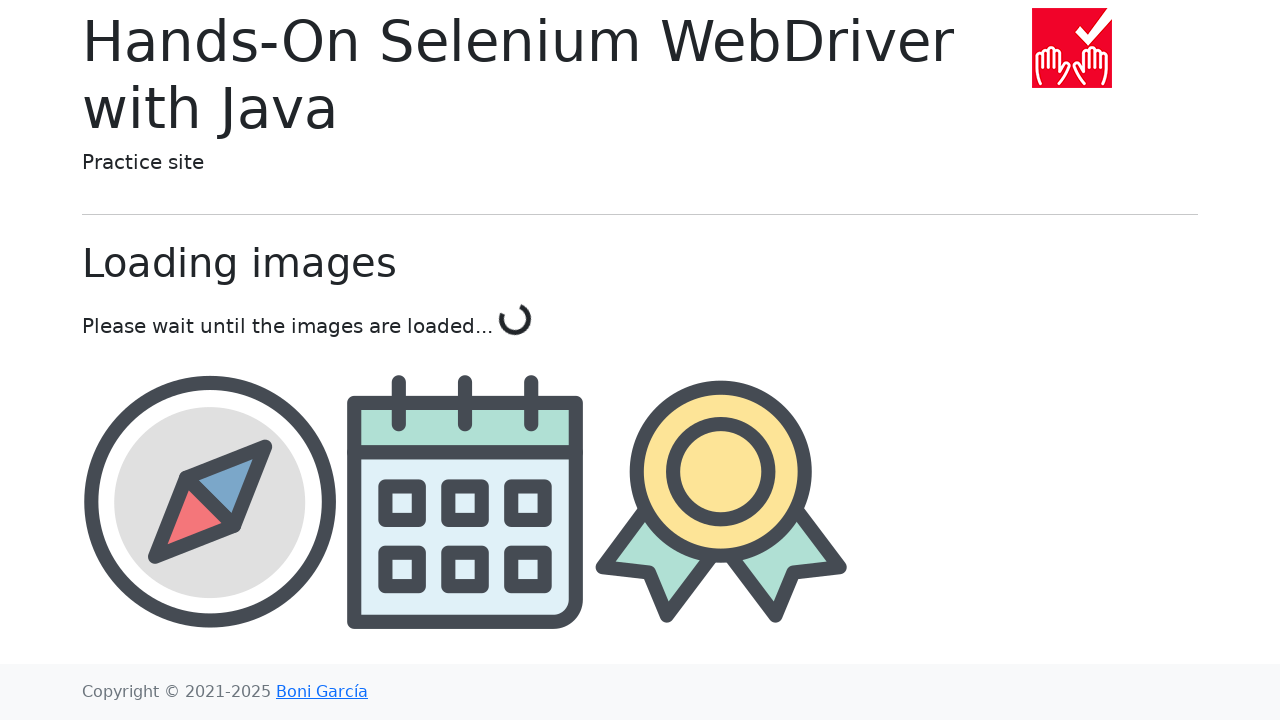

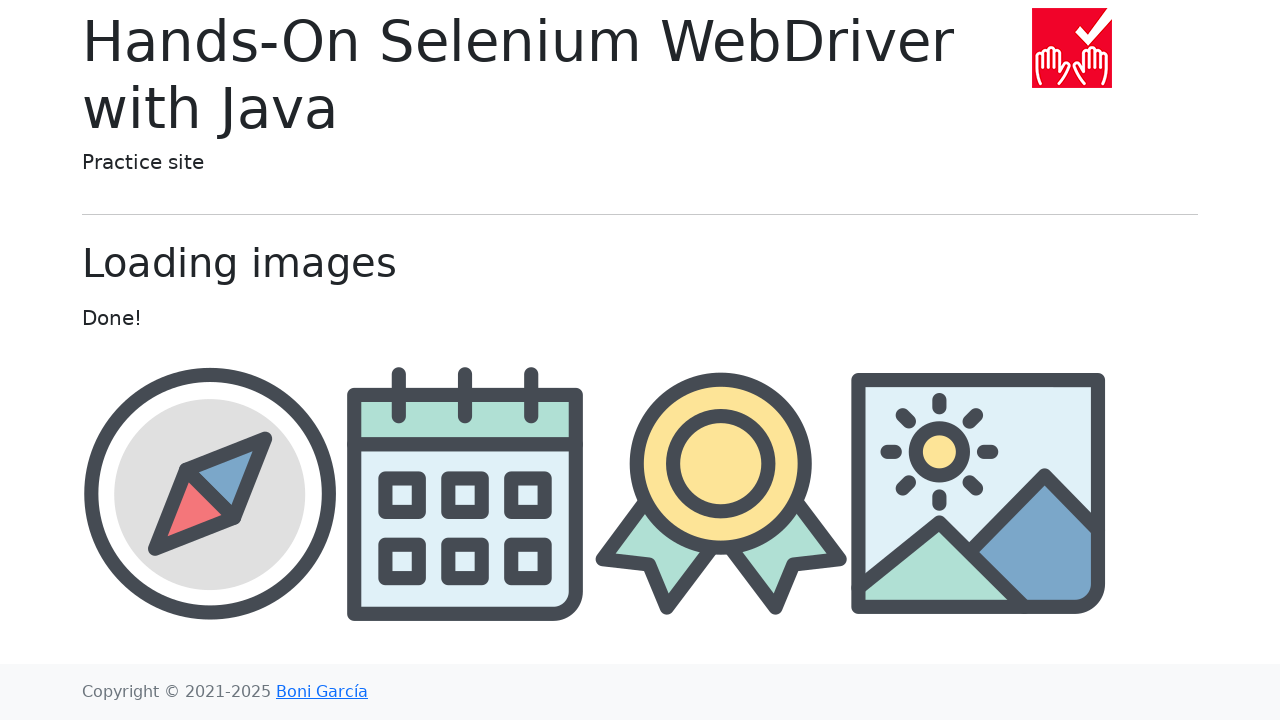